Tests clicking a link that opens in a new window and switching to that window

Starting URL: https://webdriver.io/

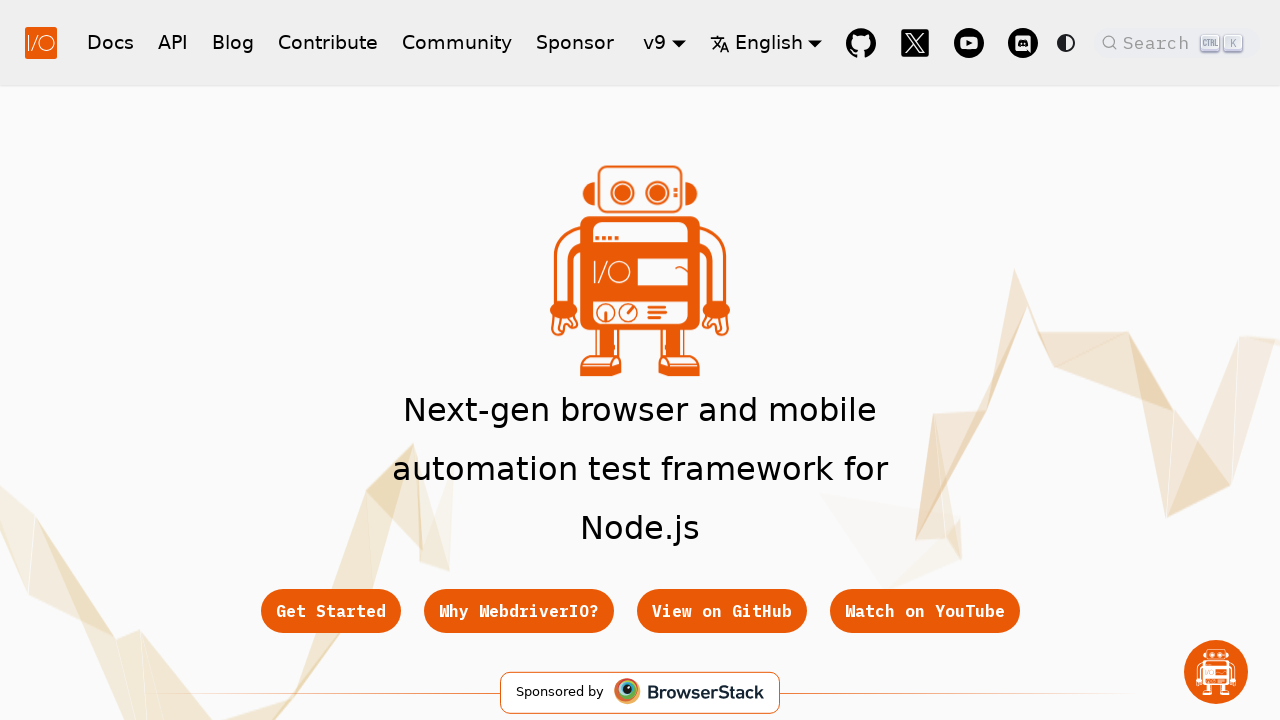

Scrolled Mozilla link into view
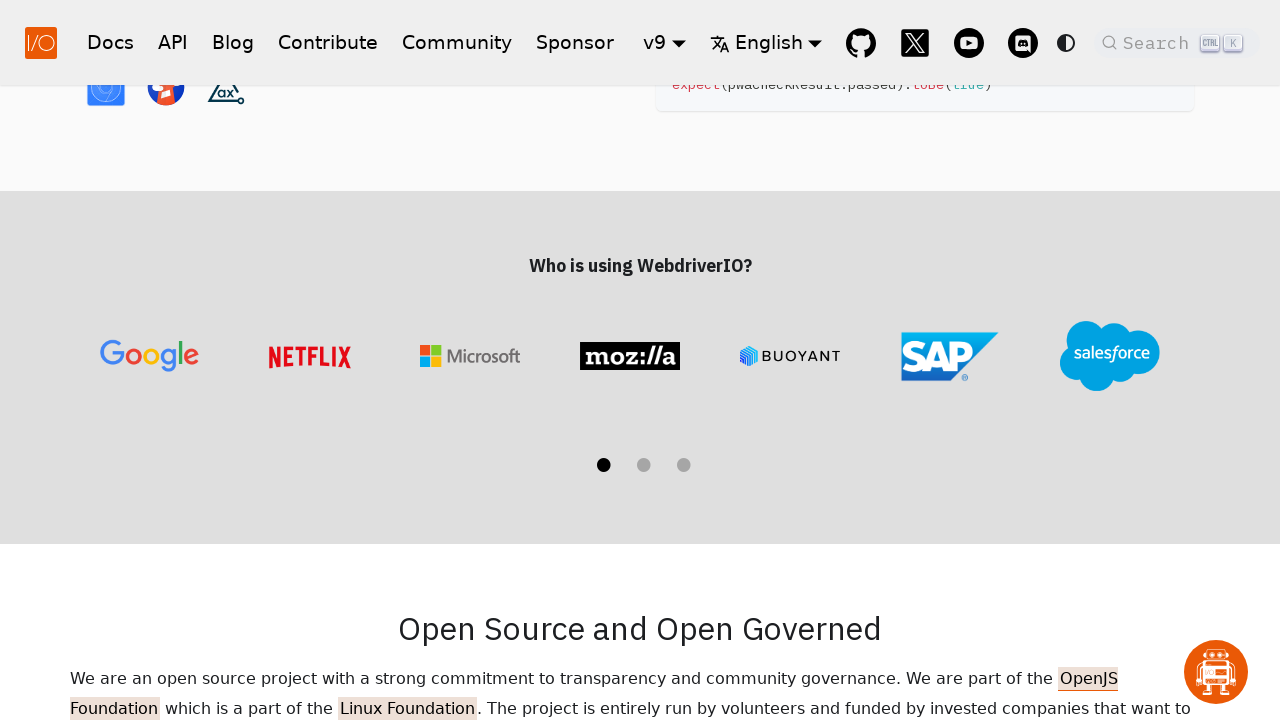

Clicked Mozilla link which opens in new window at (630, 361) on a[href='https://www.mozilla.org/']
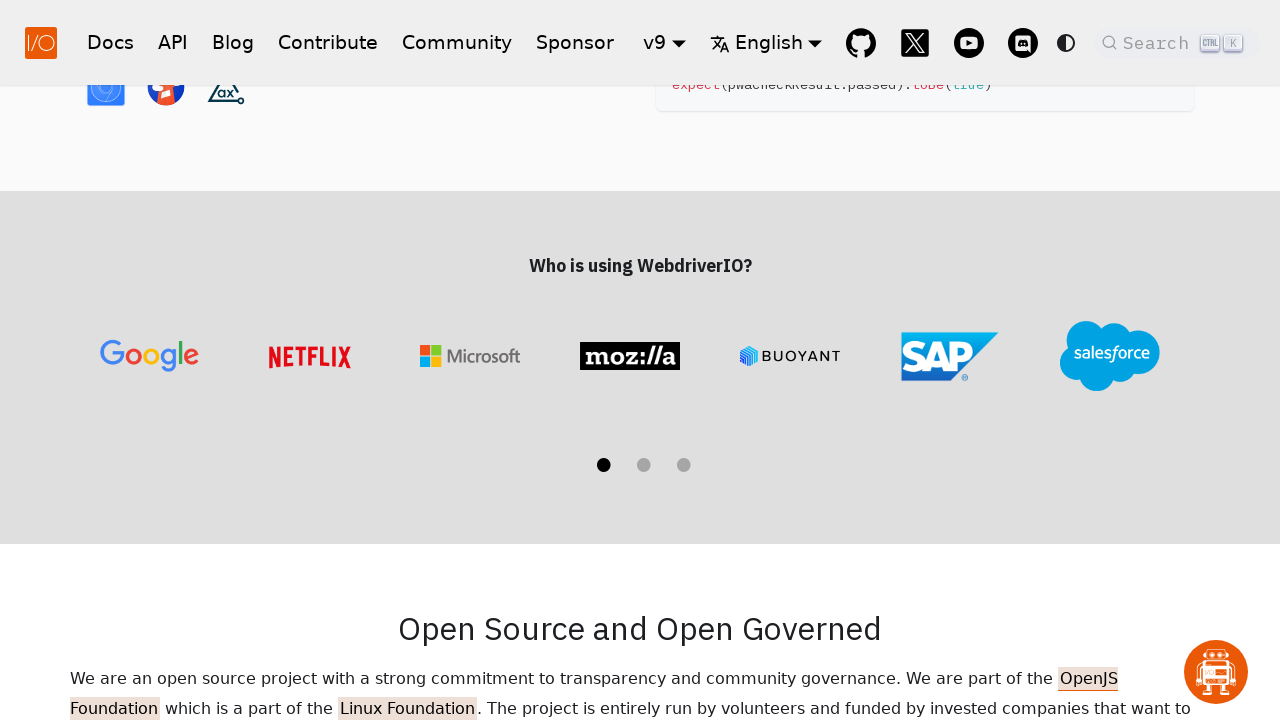

Obtained reference to new window
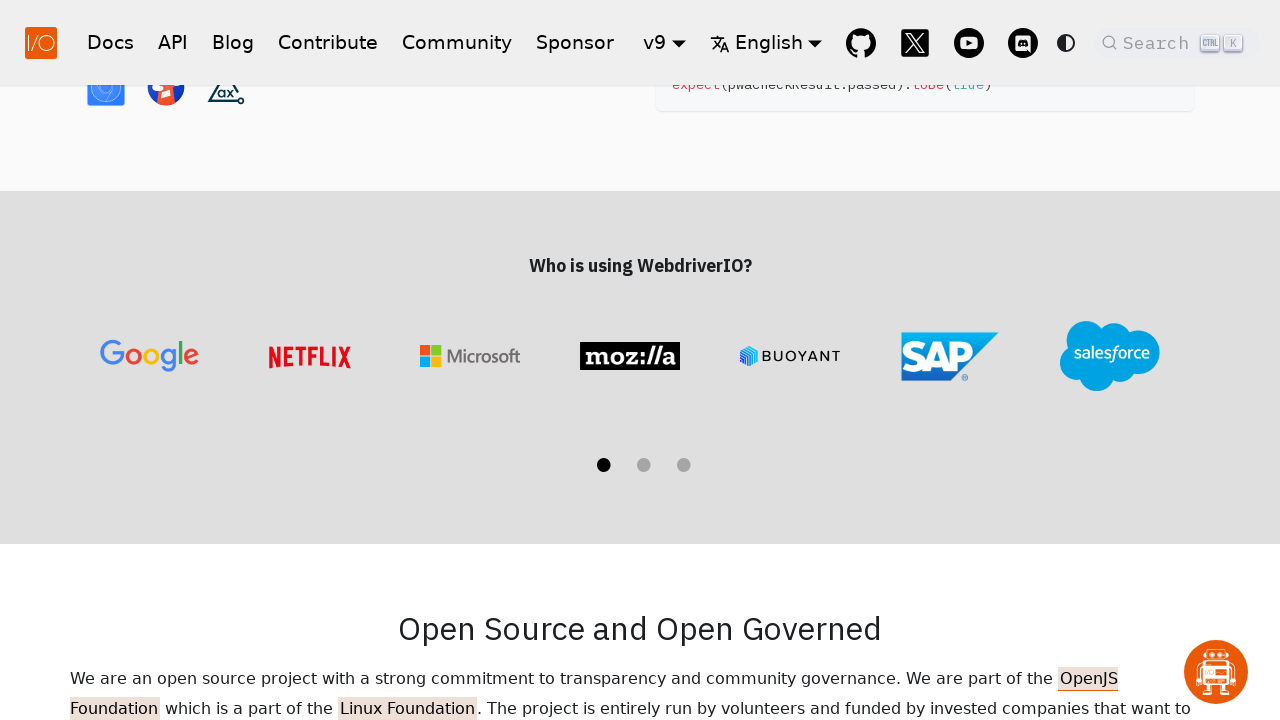

New window finished loading
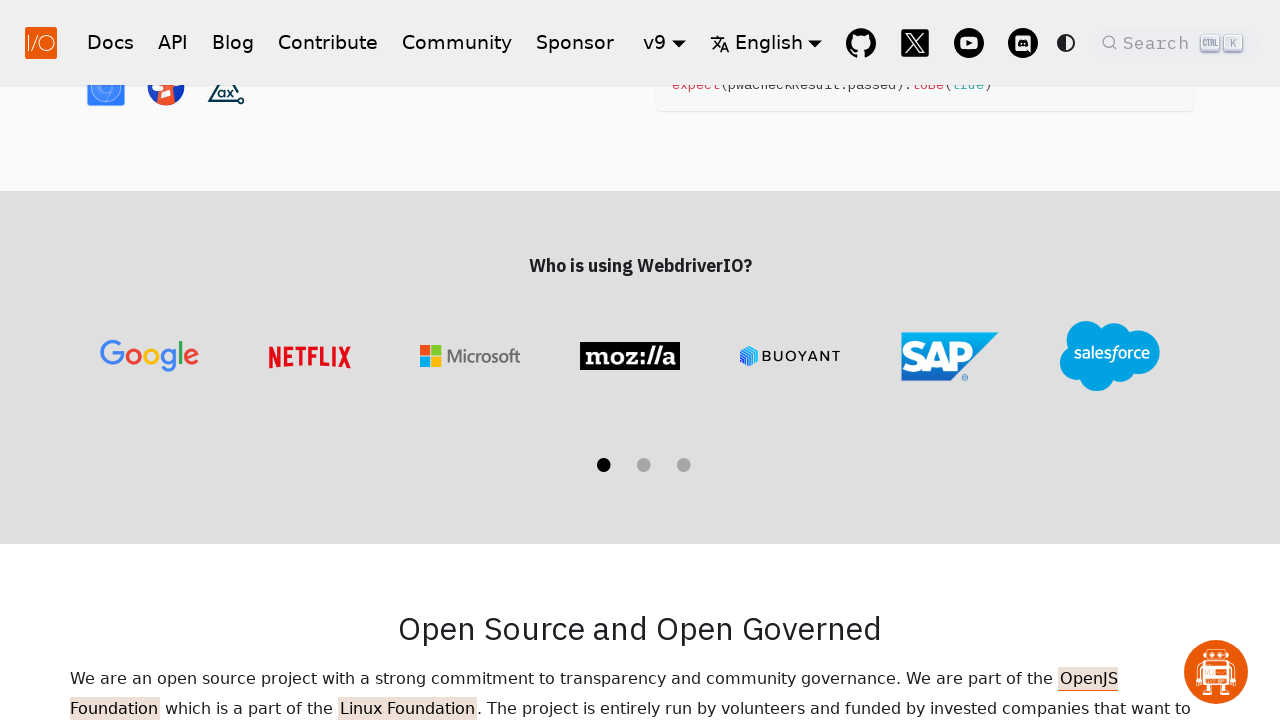

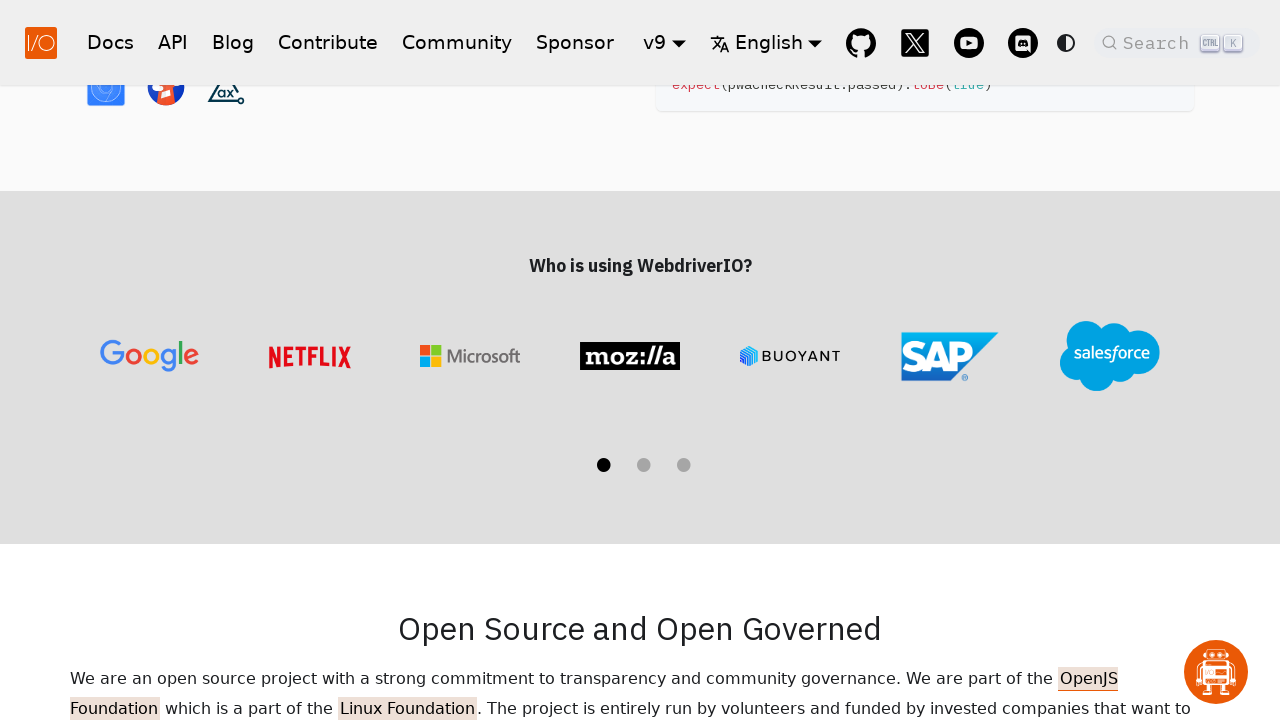